Navigates to jQuery UI checkbox/radio demo page, tests browser navigation commands (back/forward), and retrieves page information

Starting URL: https://jqueryui.com/checkboxradio/

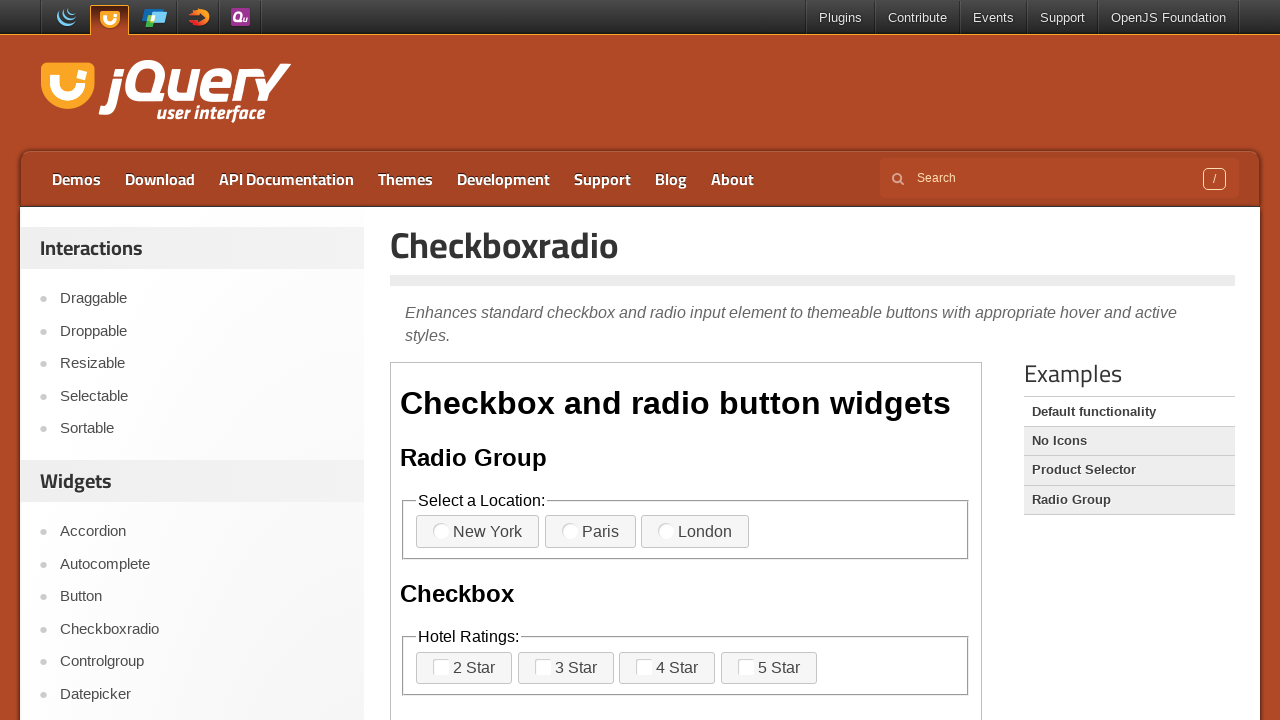

Navigated back from the initial page
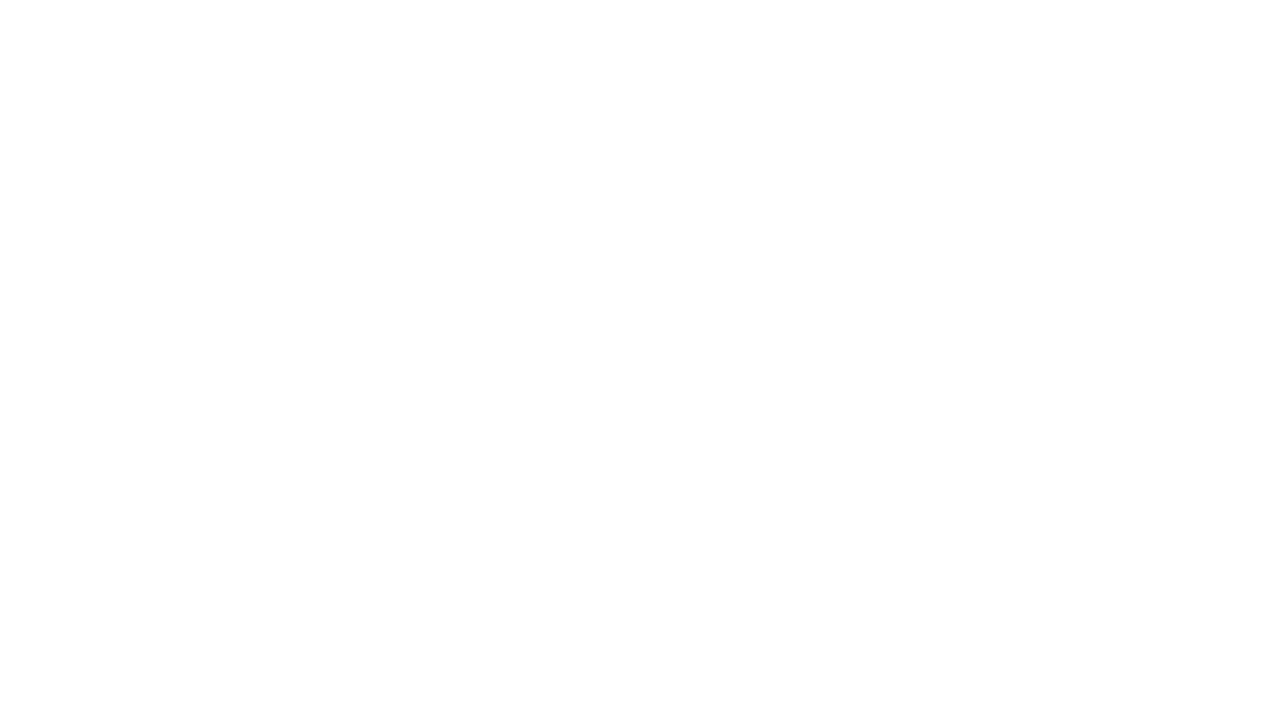

Navigated forward to return to the original page
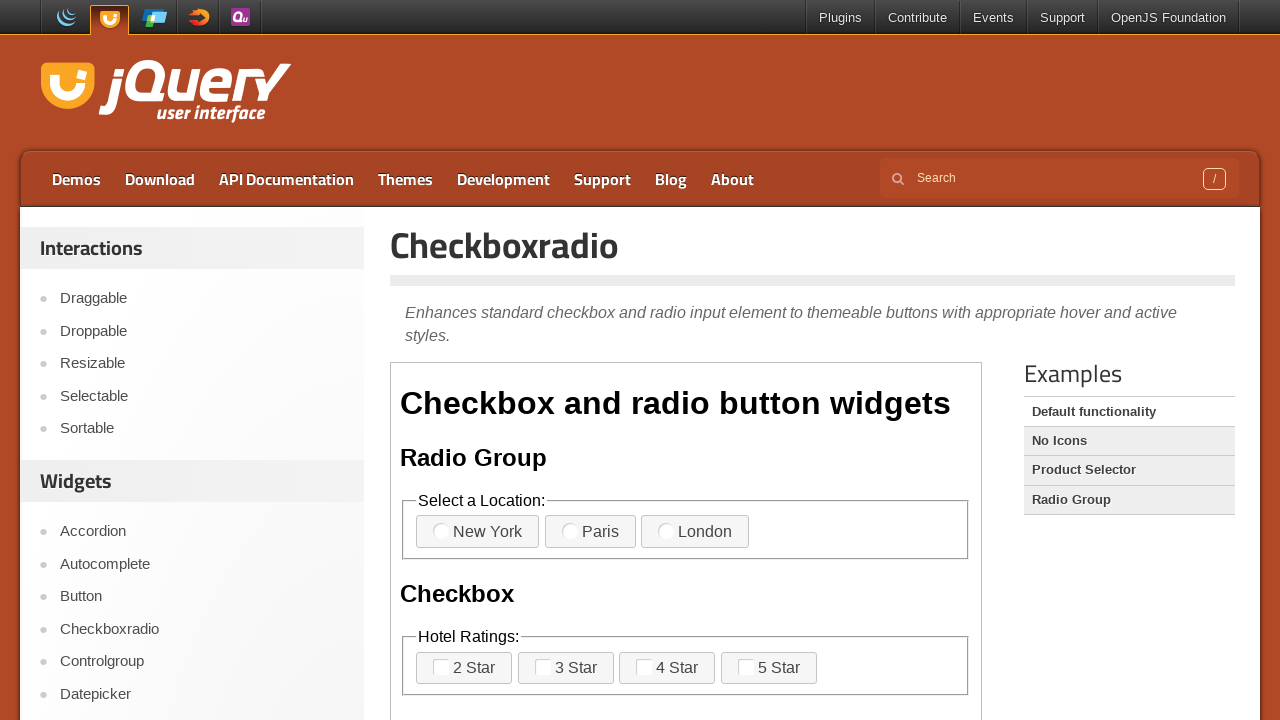

Retrieved current URL: https://jqueryui.com/checkboxradio/
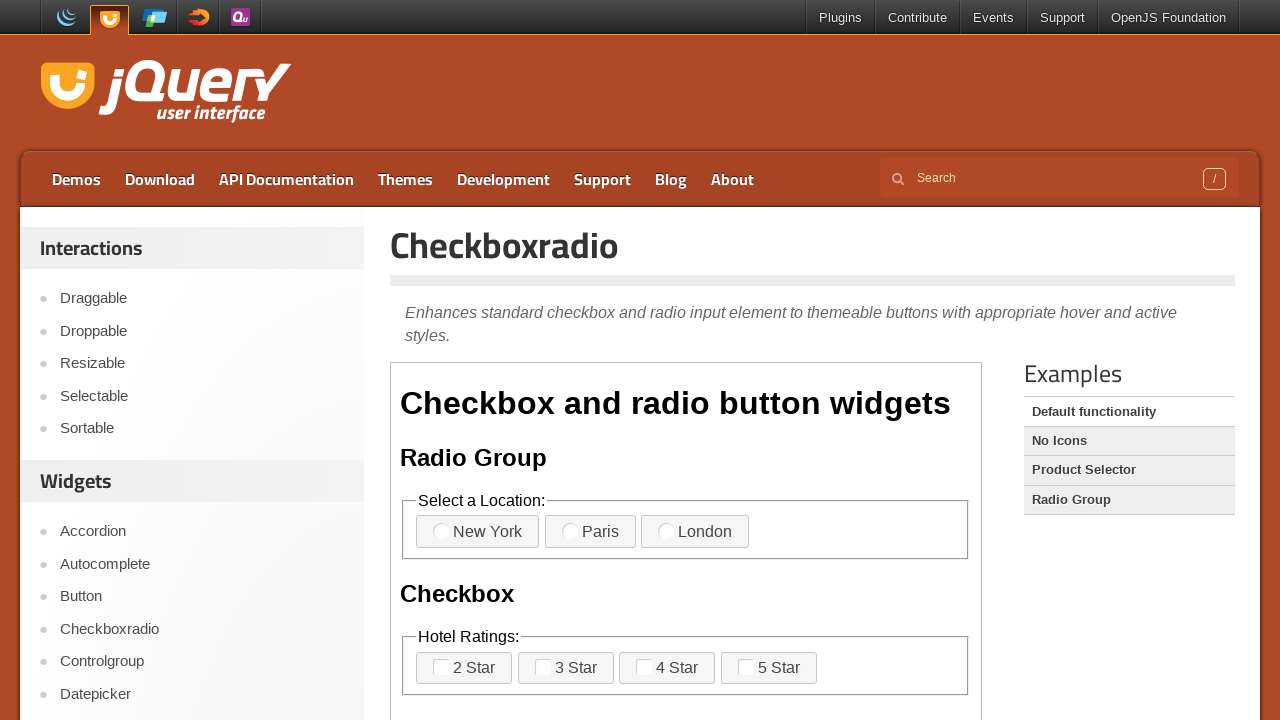

Retrieved page title: Checkboxradio | jQuery UI
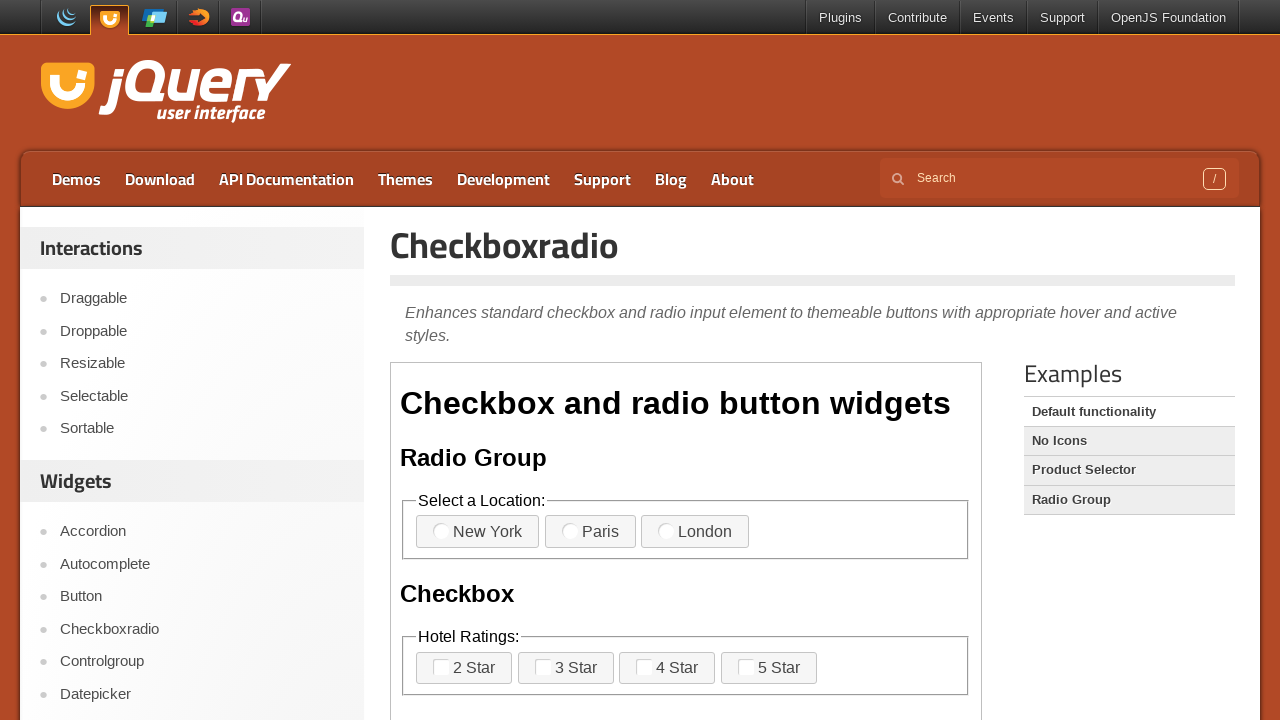

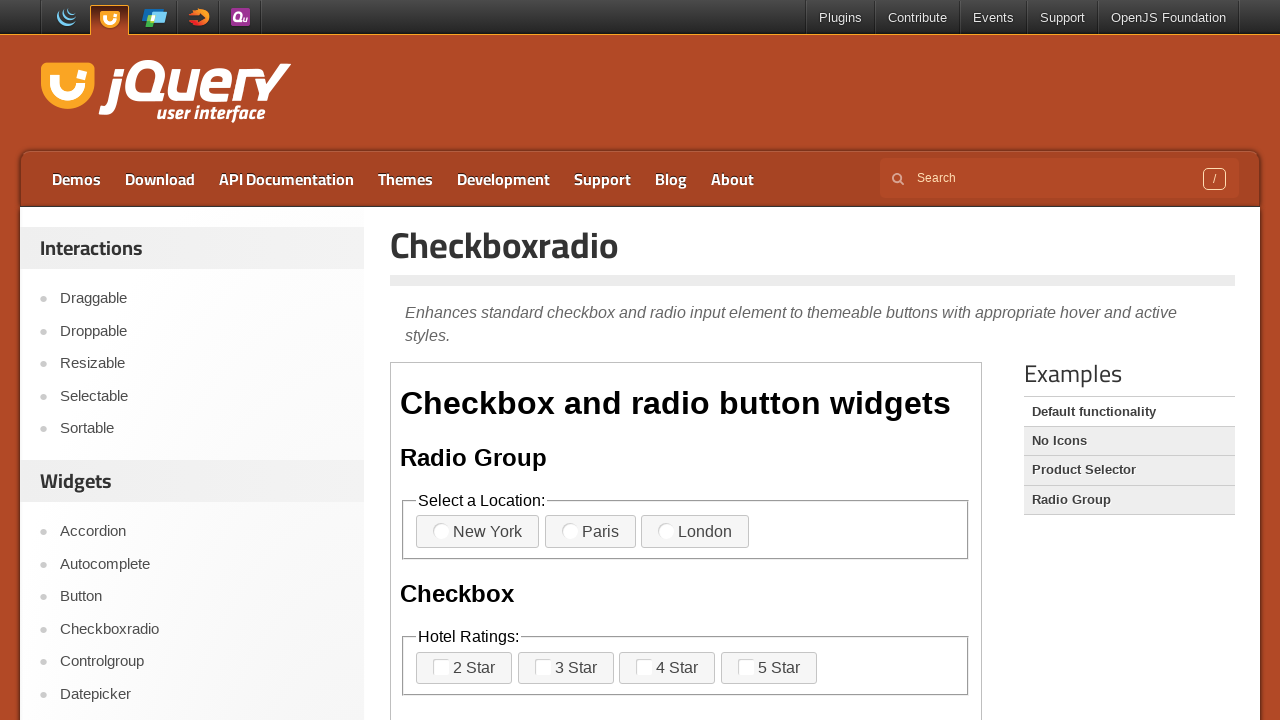